Simple test that navigates to GitHub homepage

Starting URL: https://github.com/

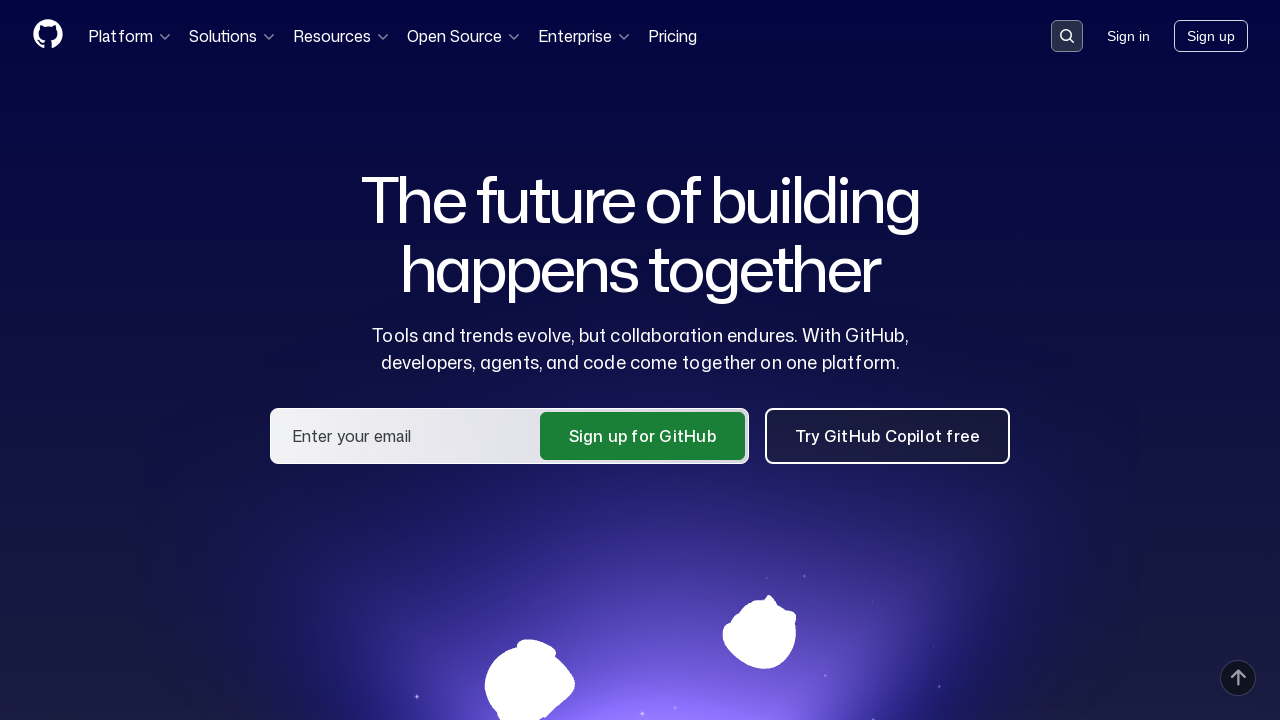

Navigated to GitHub homepage
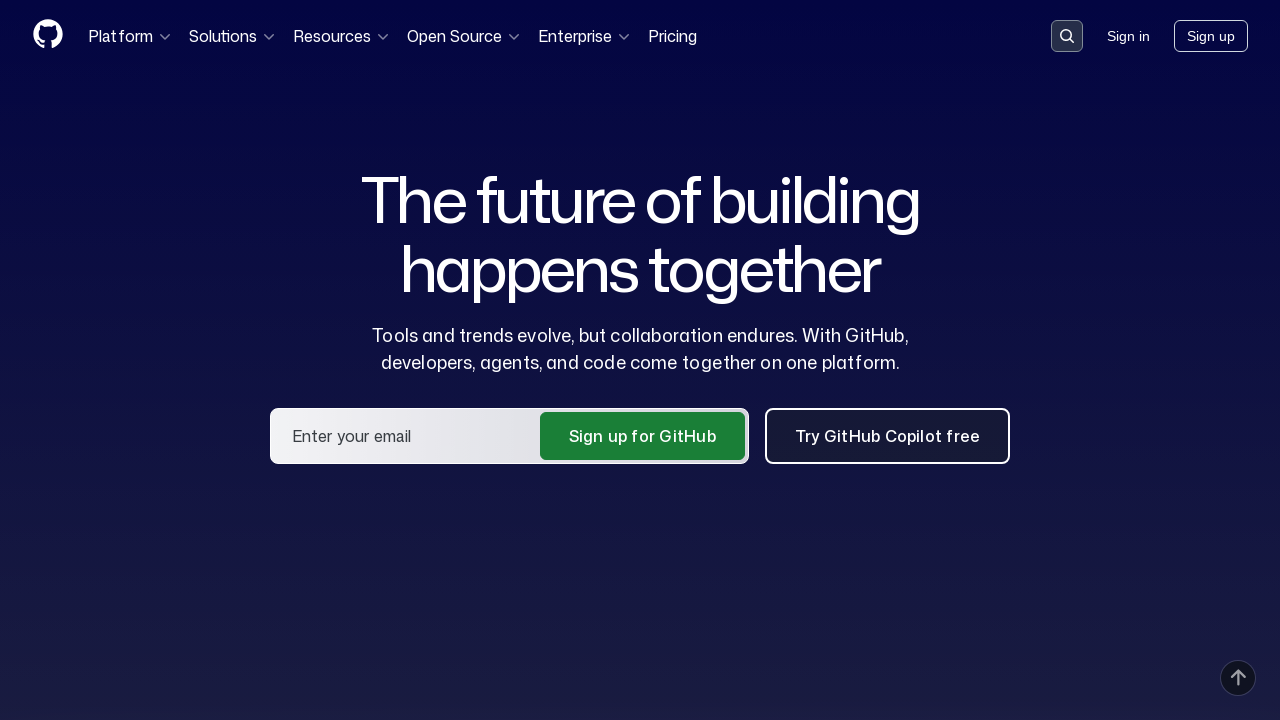

GitHub homepage fully loaded (domcontentloaded)
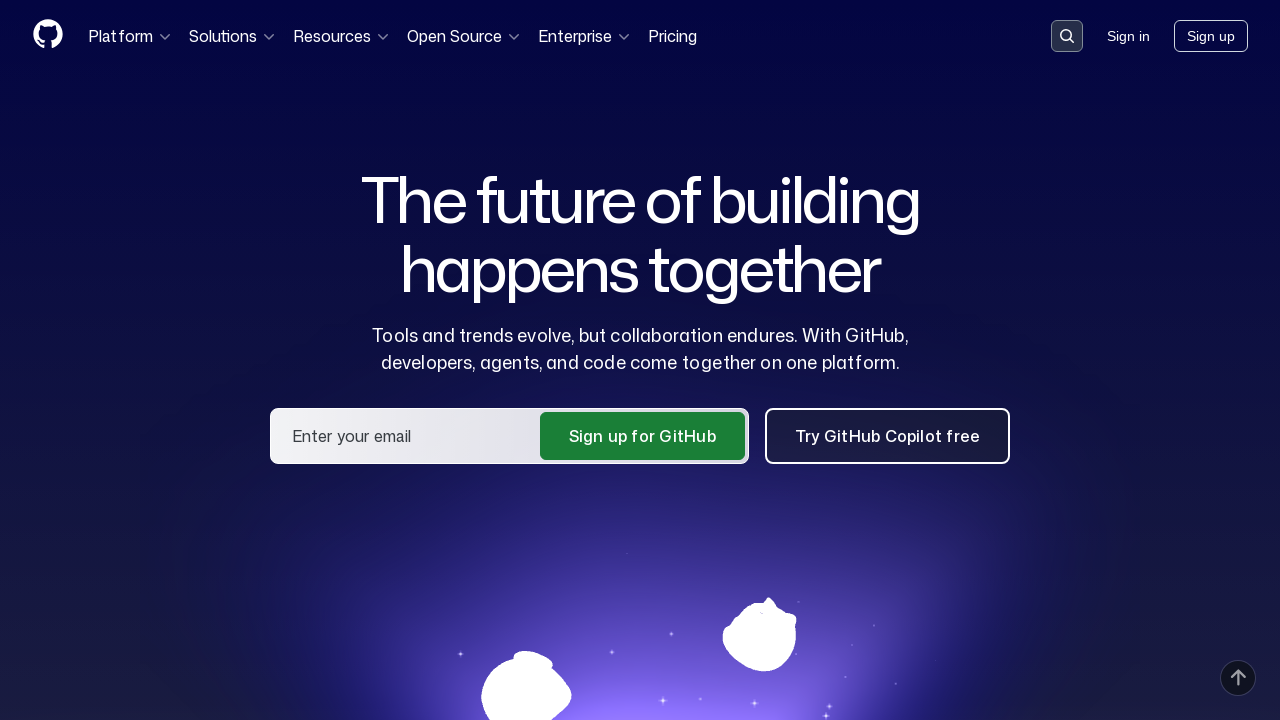

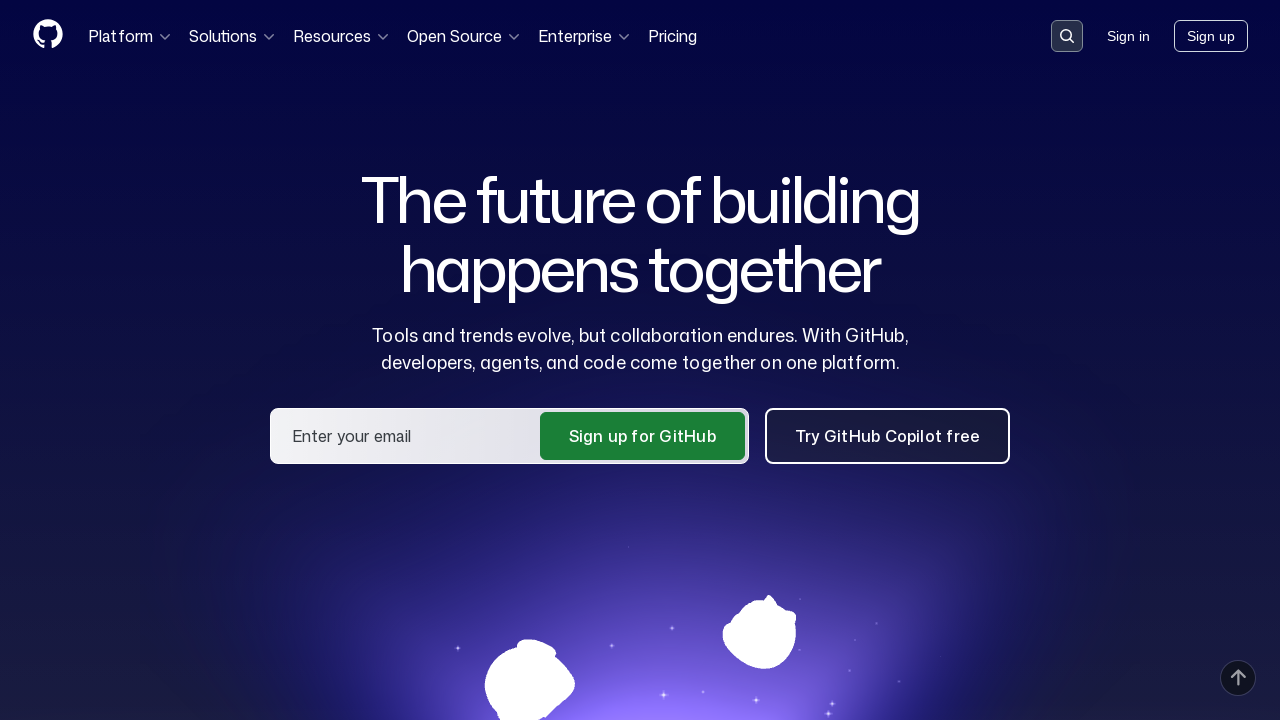